Tests inputting a negative integer (-3) into the first number field of the calculator

Starting URL: https://testsheepnz.github.io/BasicCalculator

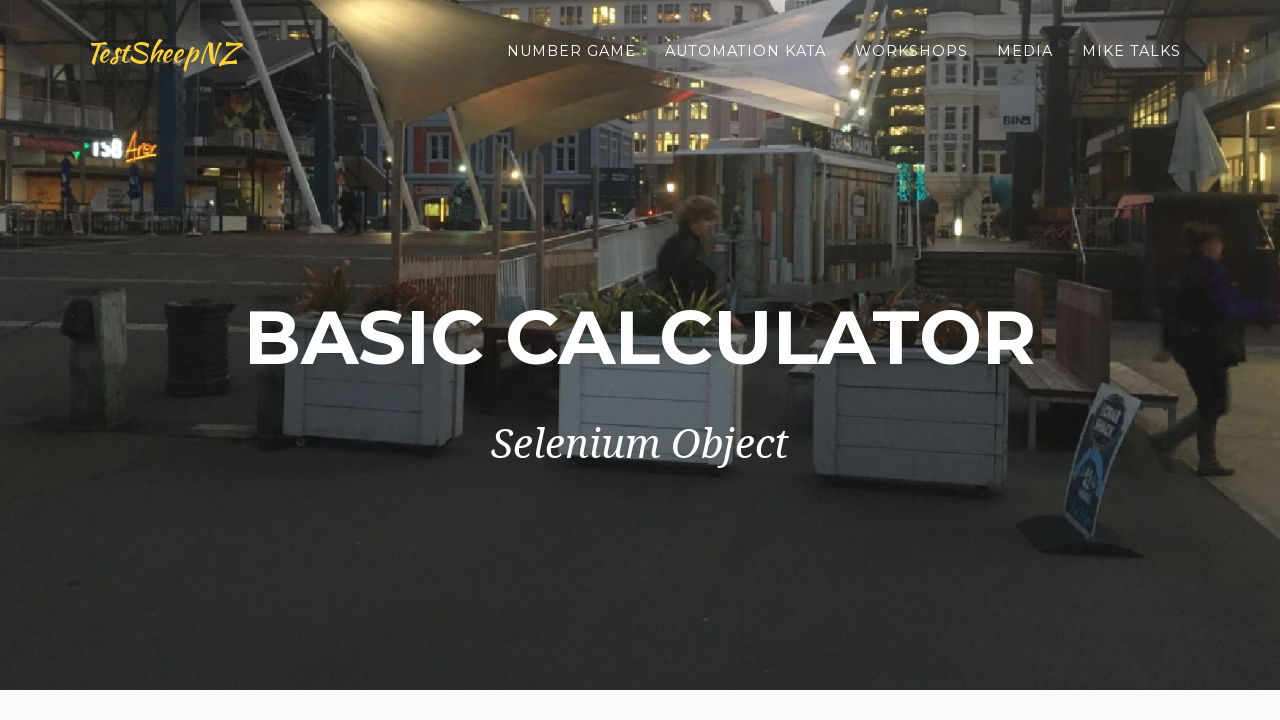

Selected Prototype build version from dropdown on #selectBuild
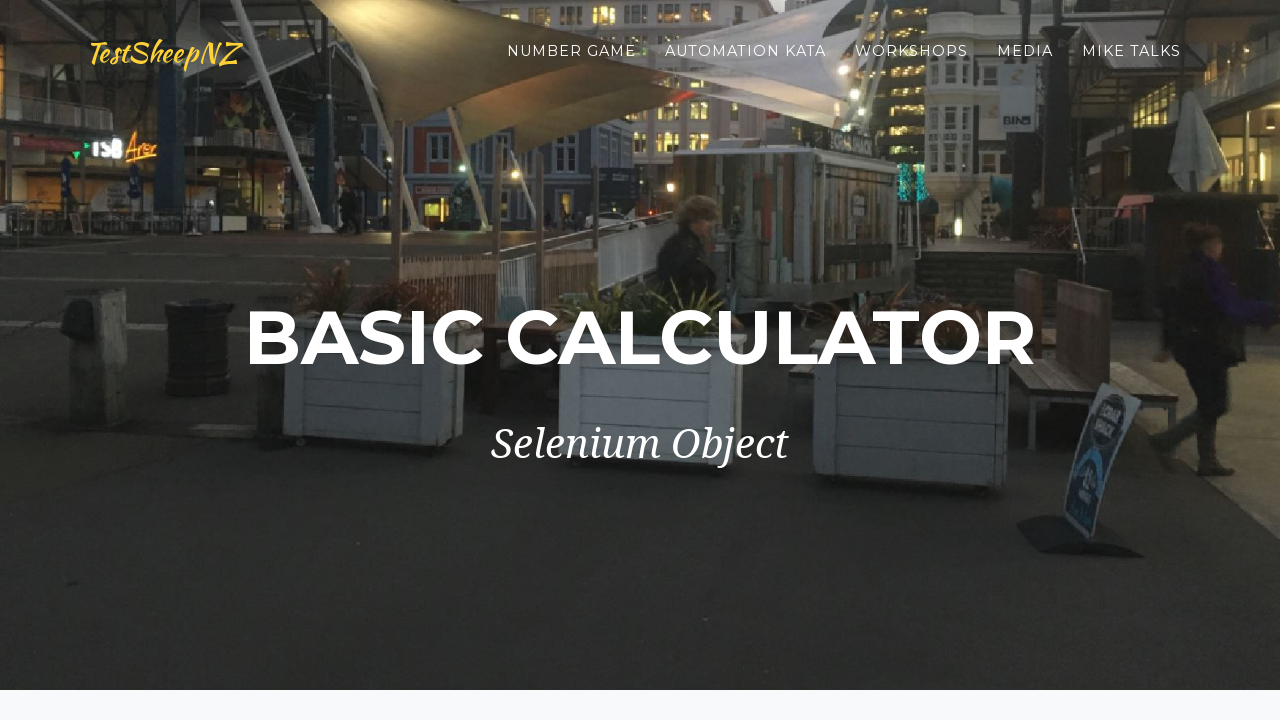

Entered negative integer -3 into first number field on #number1Field
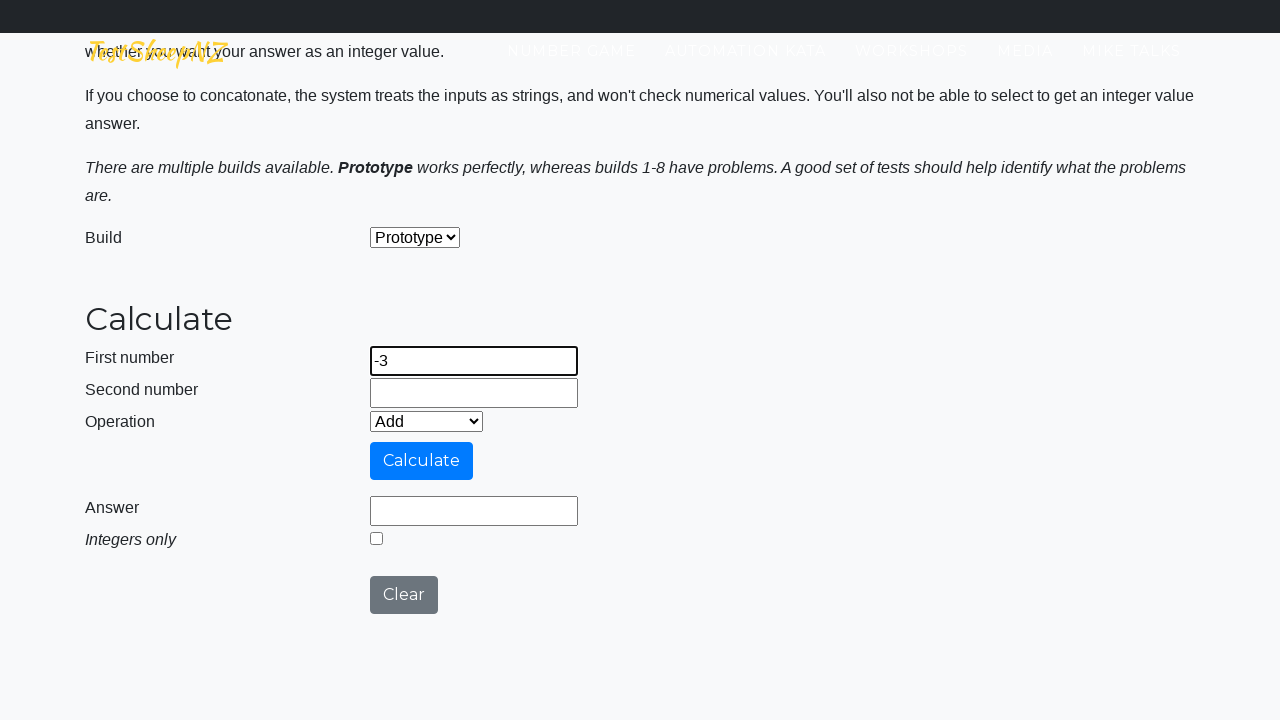

Verified that first number field contains -3
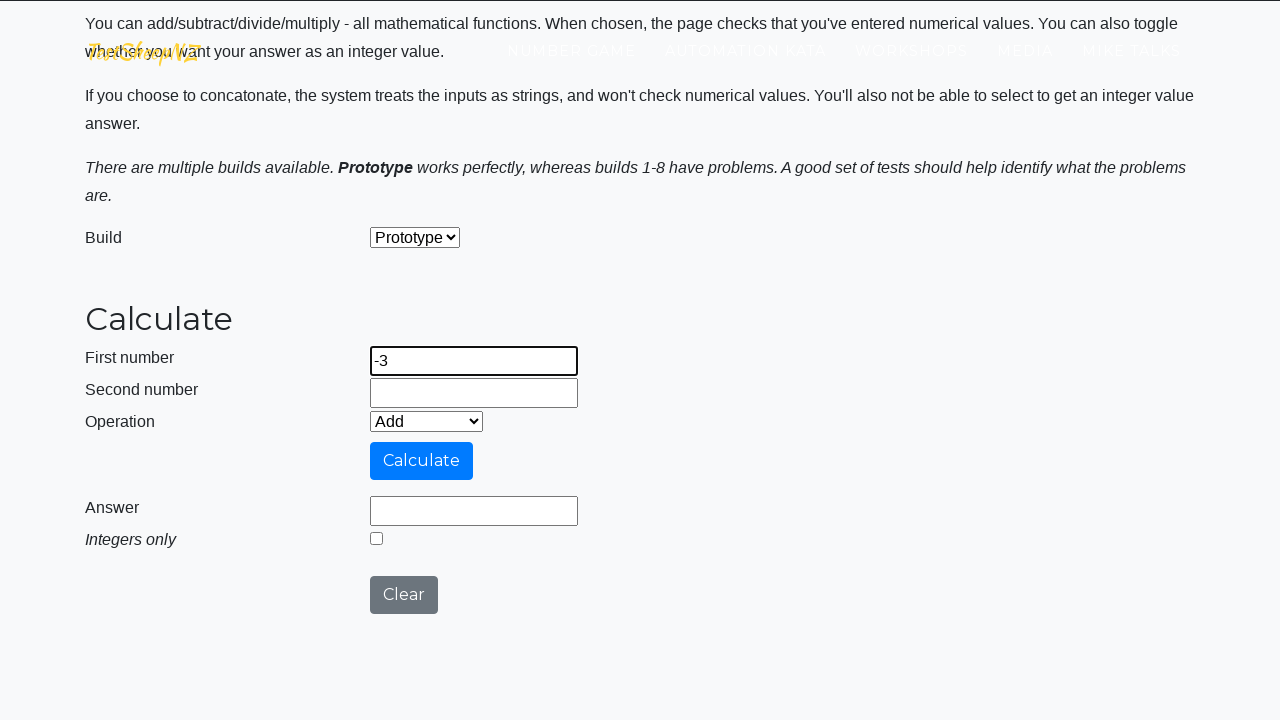

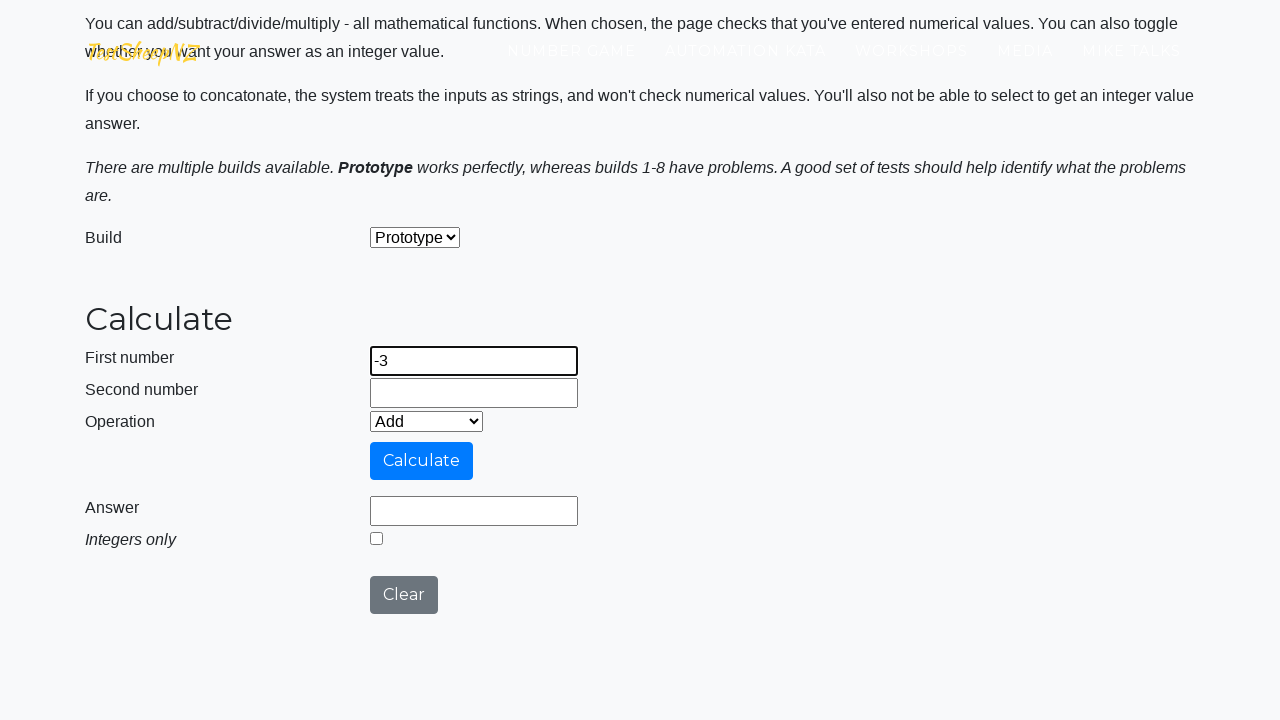